Tests the BlazeDemo flight booking flow by selecting departure and destination cities, choosing a flight, filling in passenger and payment details, and completing the reservation.

Starting URL: https://blazedemo.com/

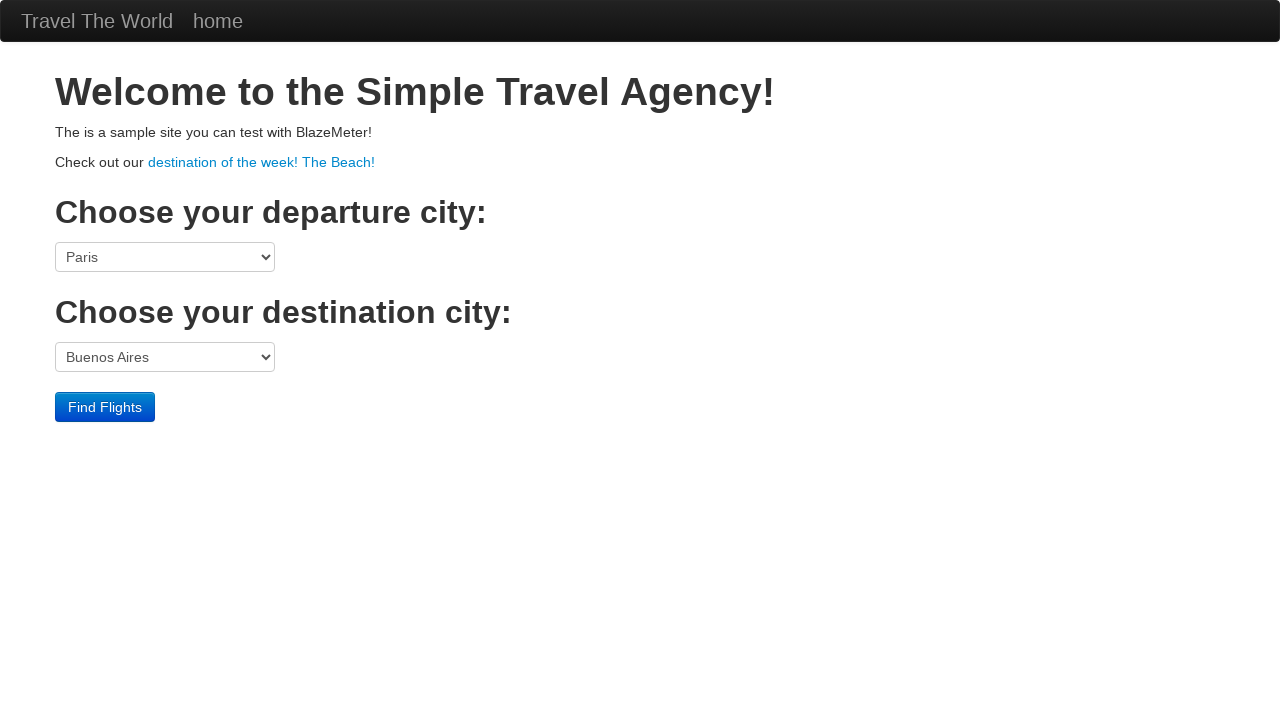

Clicked destination port dropdown at (165, 357) on select[name='toPort']
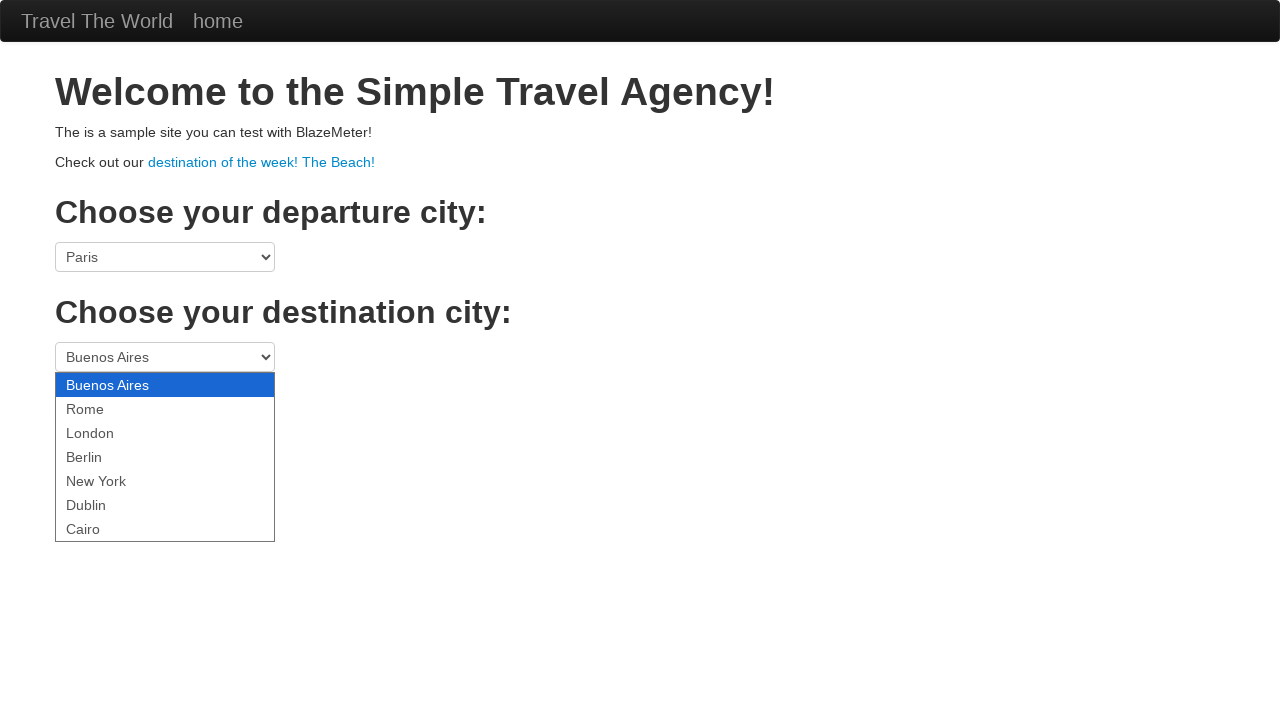

Selected London as destination city on select[name='toPort']
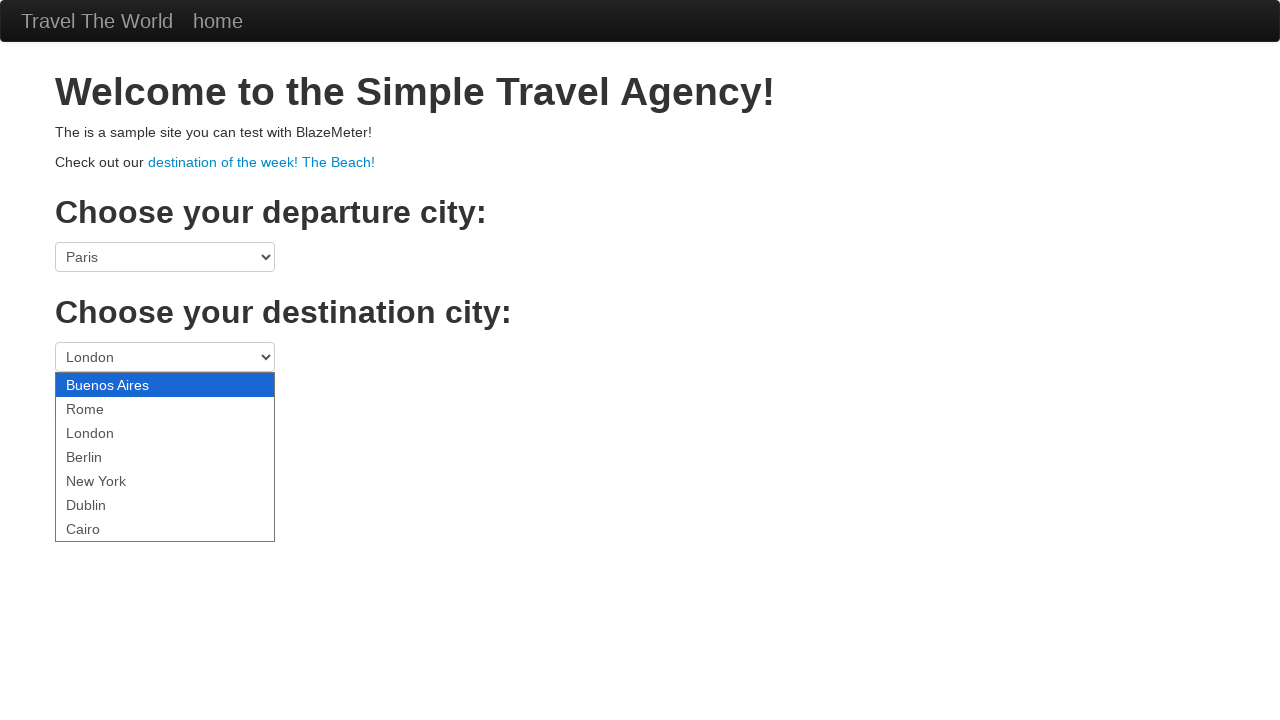

Clicked Find Flights button at (105, 407) on .btn-primary
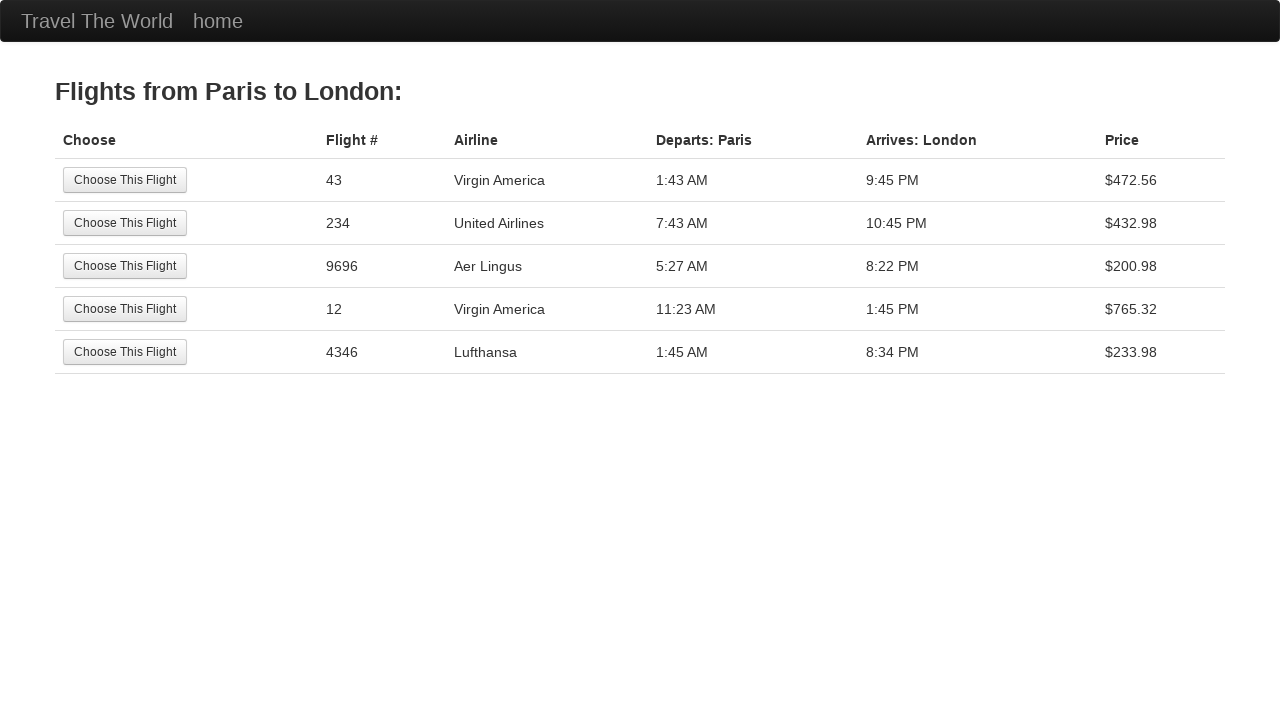

Flights displayed from Paris to London
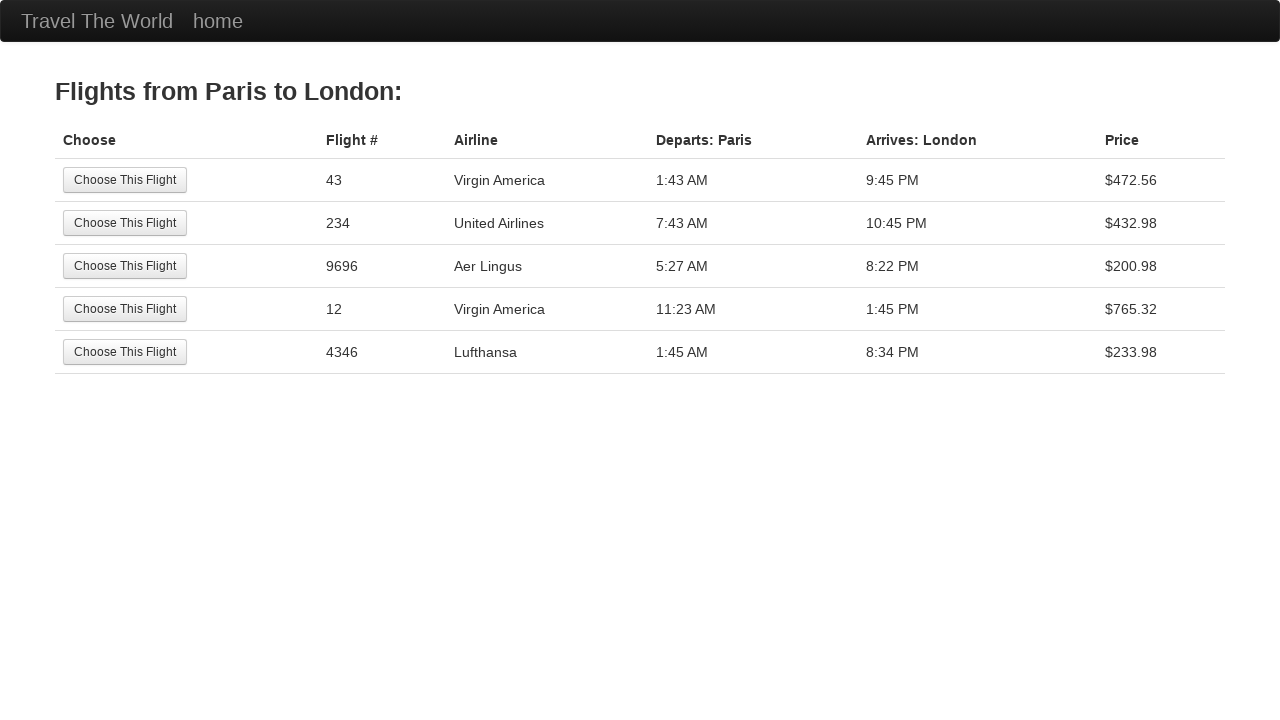

Selected 5th flight option at (125, 352) on tr:nth-child(5) .btn
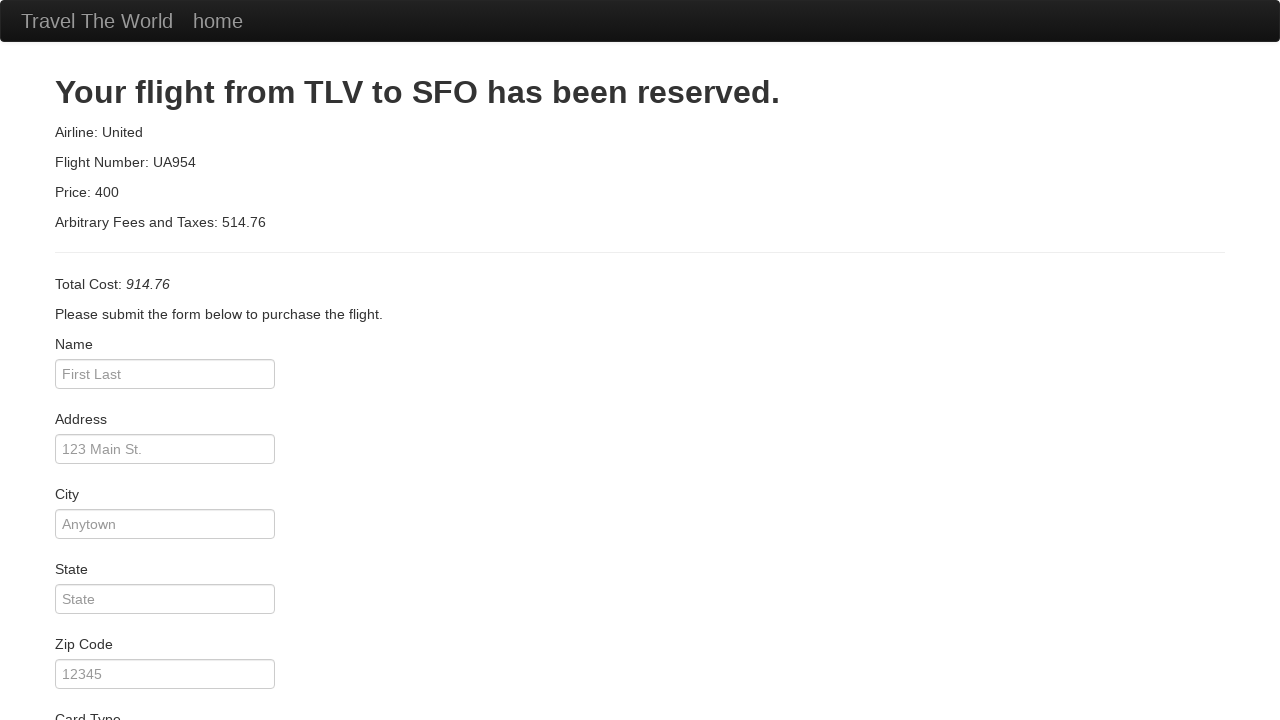

Reservation page displayed
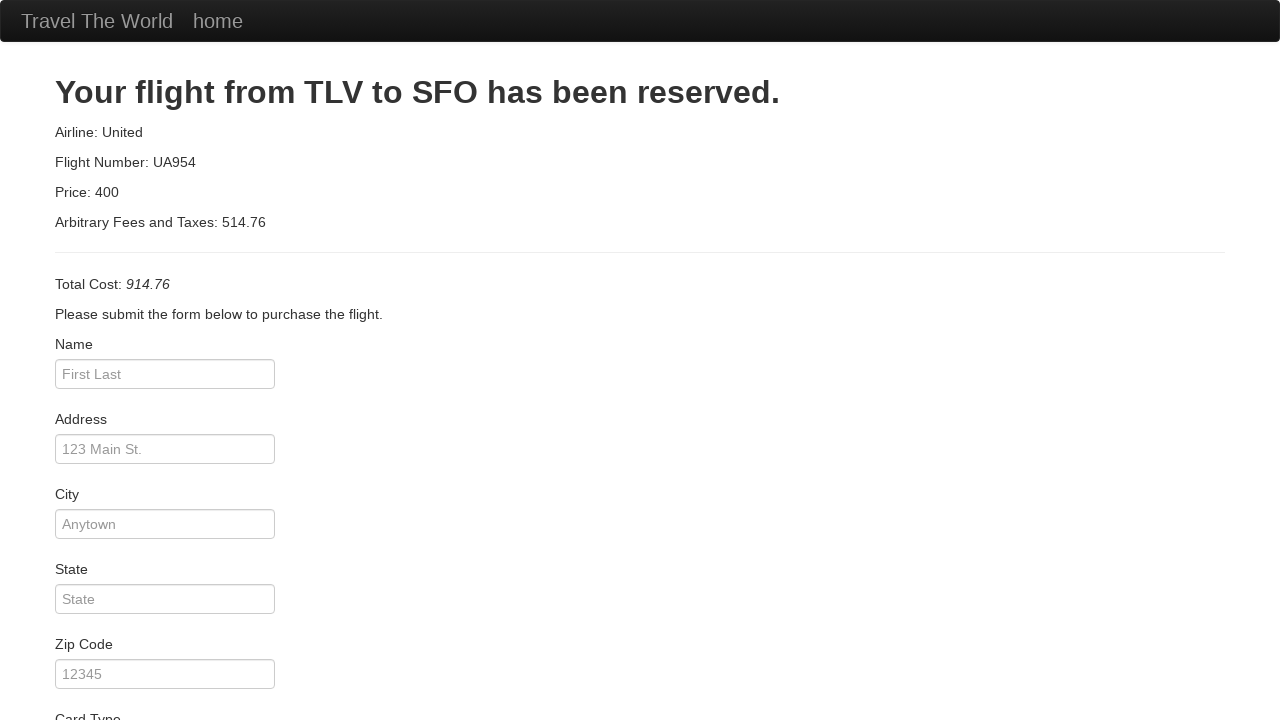

Clicked passenger name input field at (165, 374) on #inputName
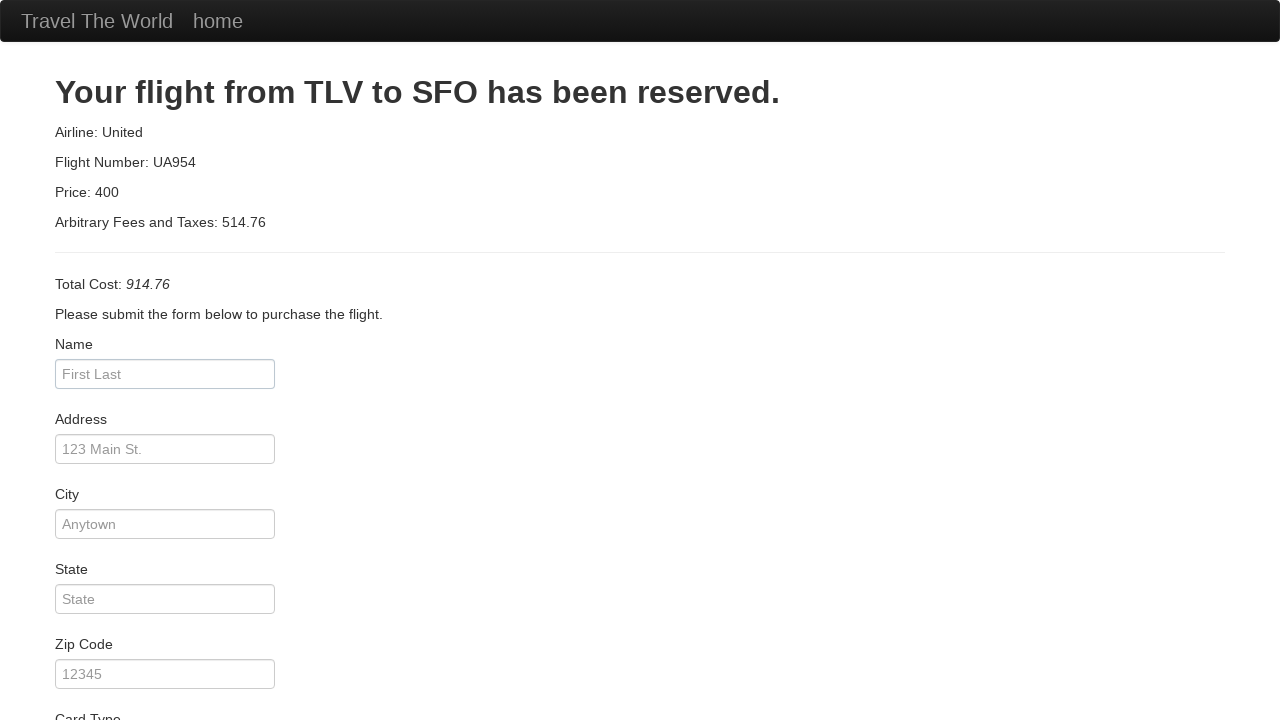

Filled in passenger name 'John Doe' on #inputName
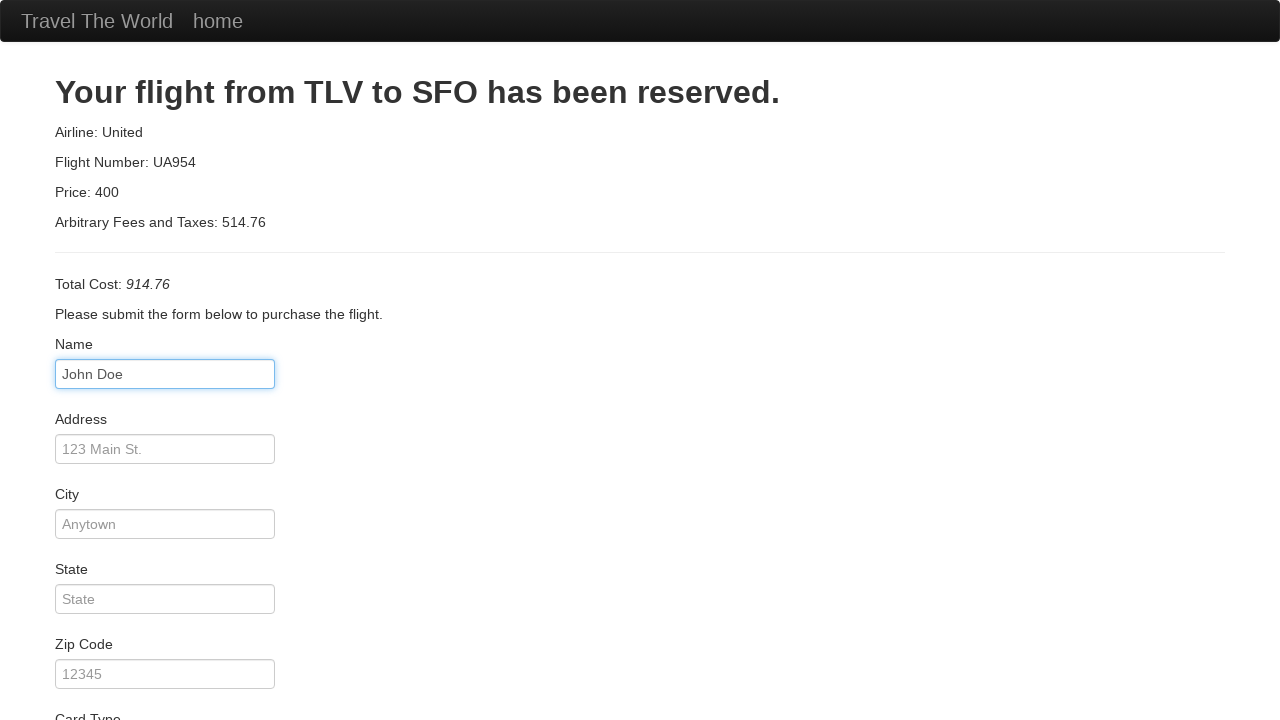

Clicked credit card number input field at (165, 380) on #creditCardNumber
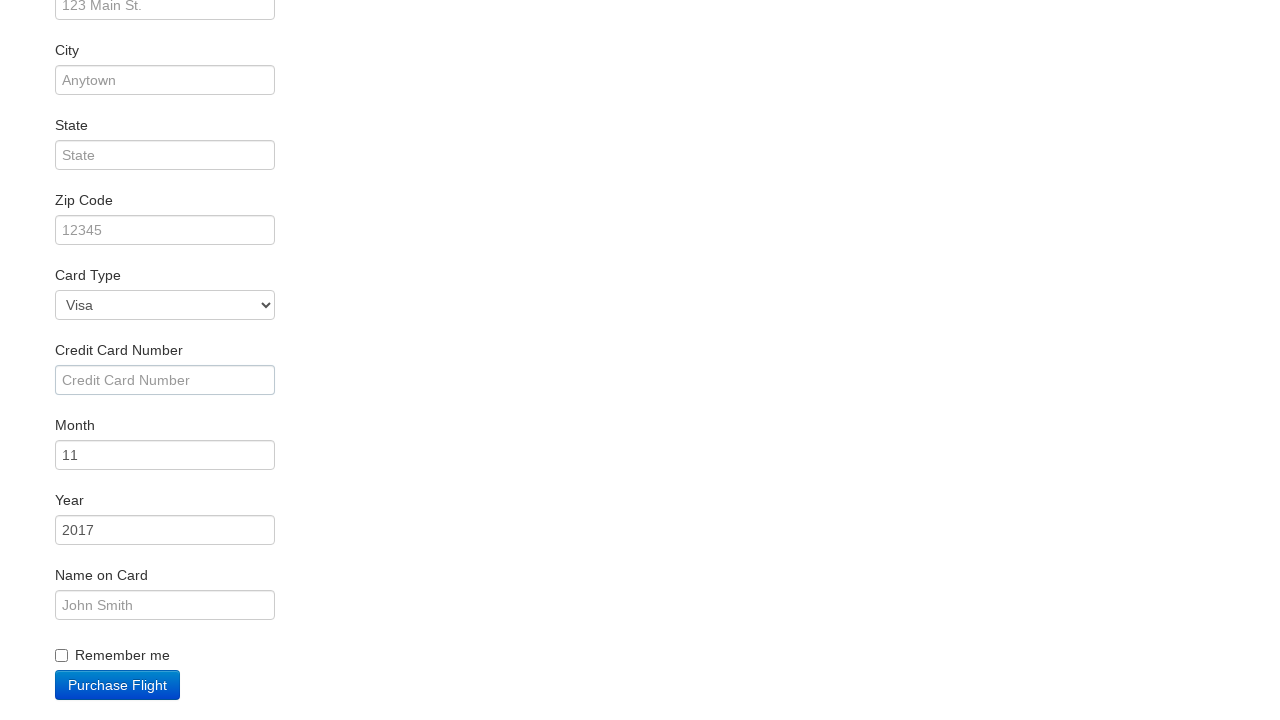

Filled in credit card number on #creditCardNumber
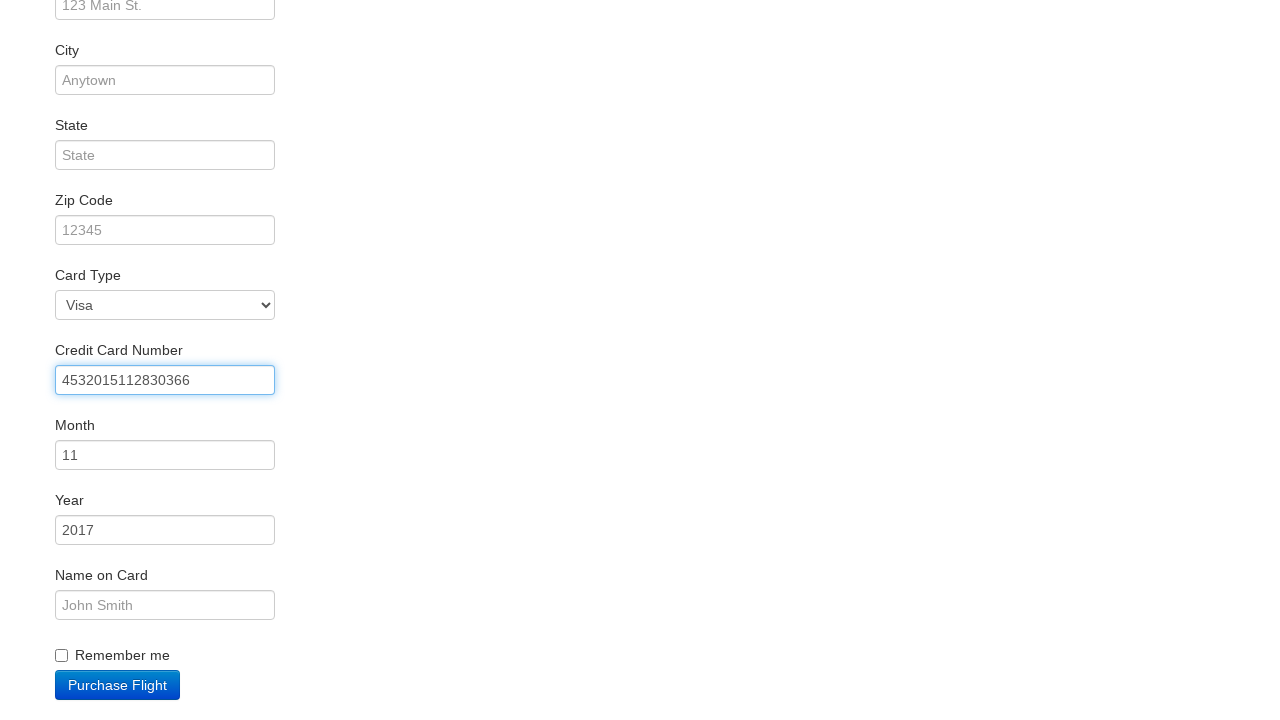

Clicked Purchase Flight button at (118, 685) on .btn-primary
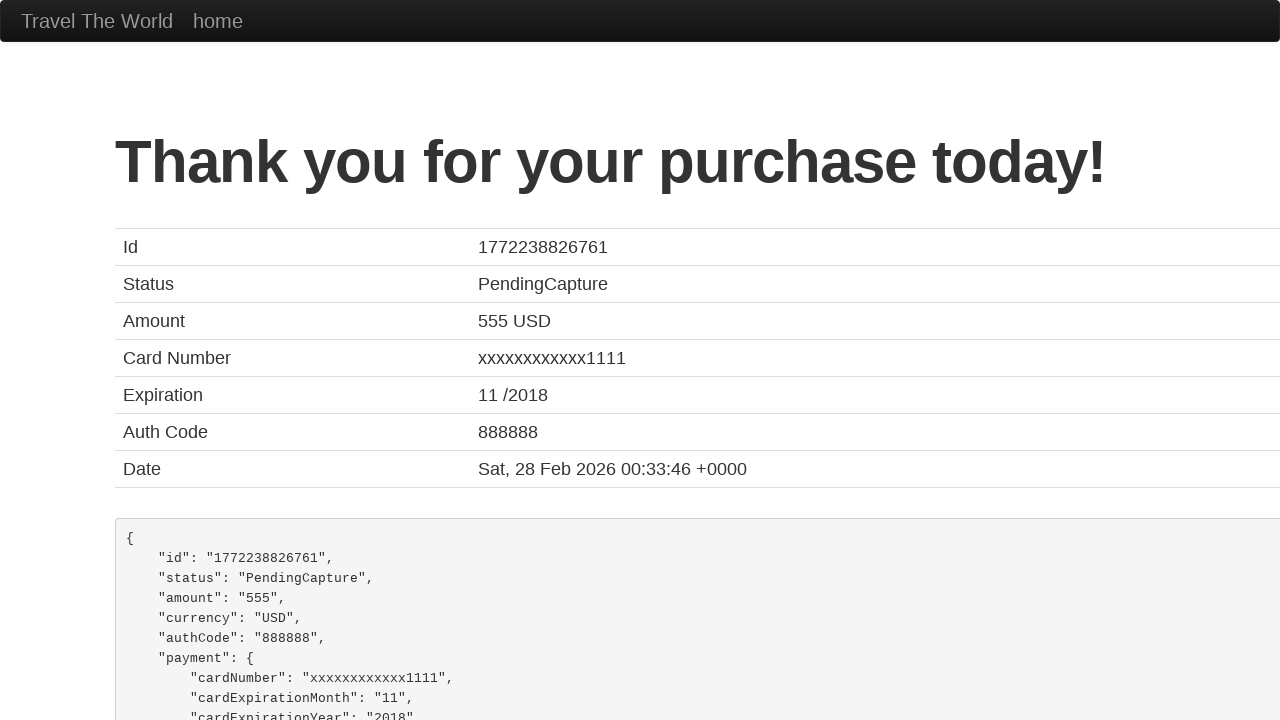

Confirmation page loaded
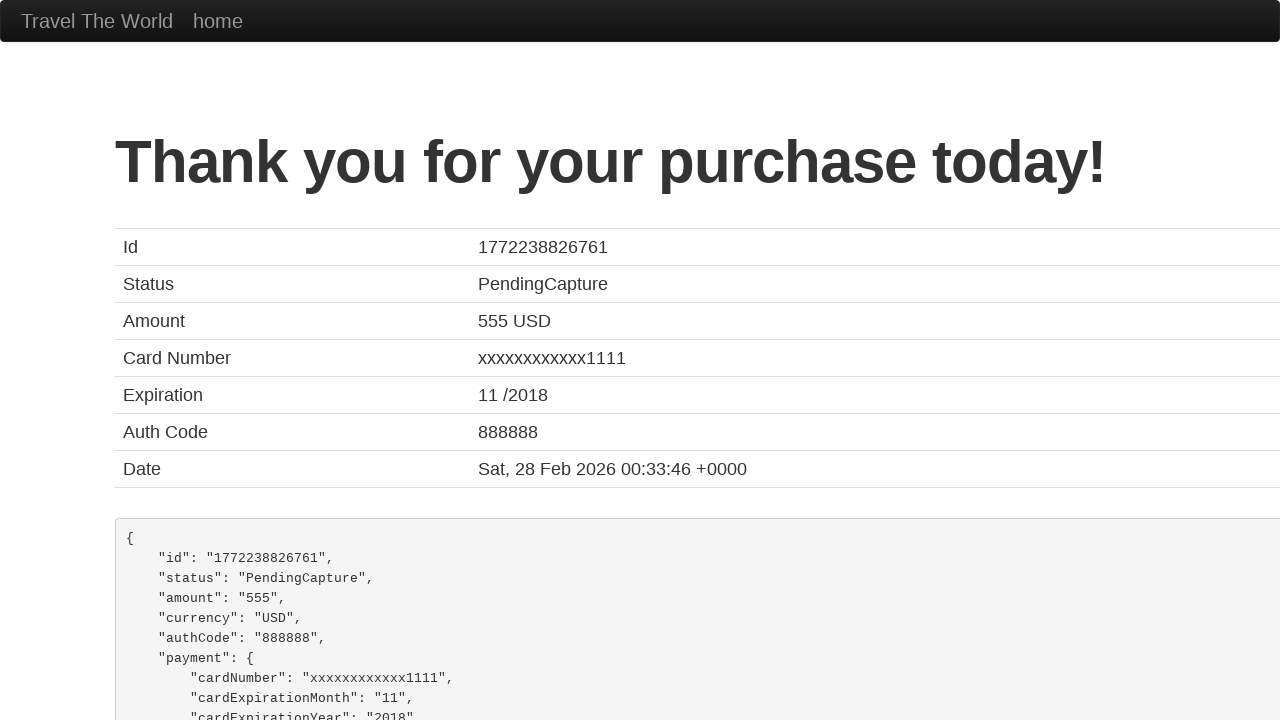

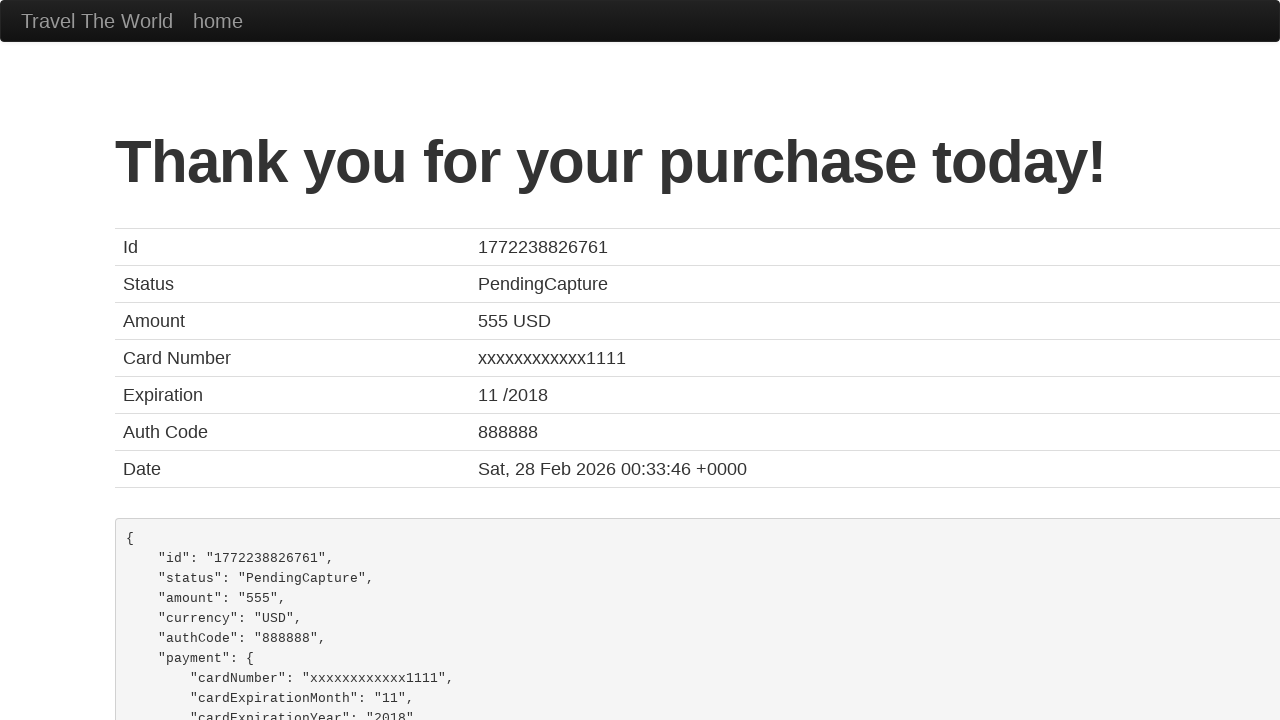